Tests the Python.org search functionality by entering "pycon" in the search box and submitting the search form

Starting URL: http://www.python.org

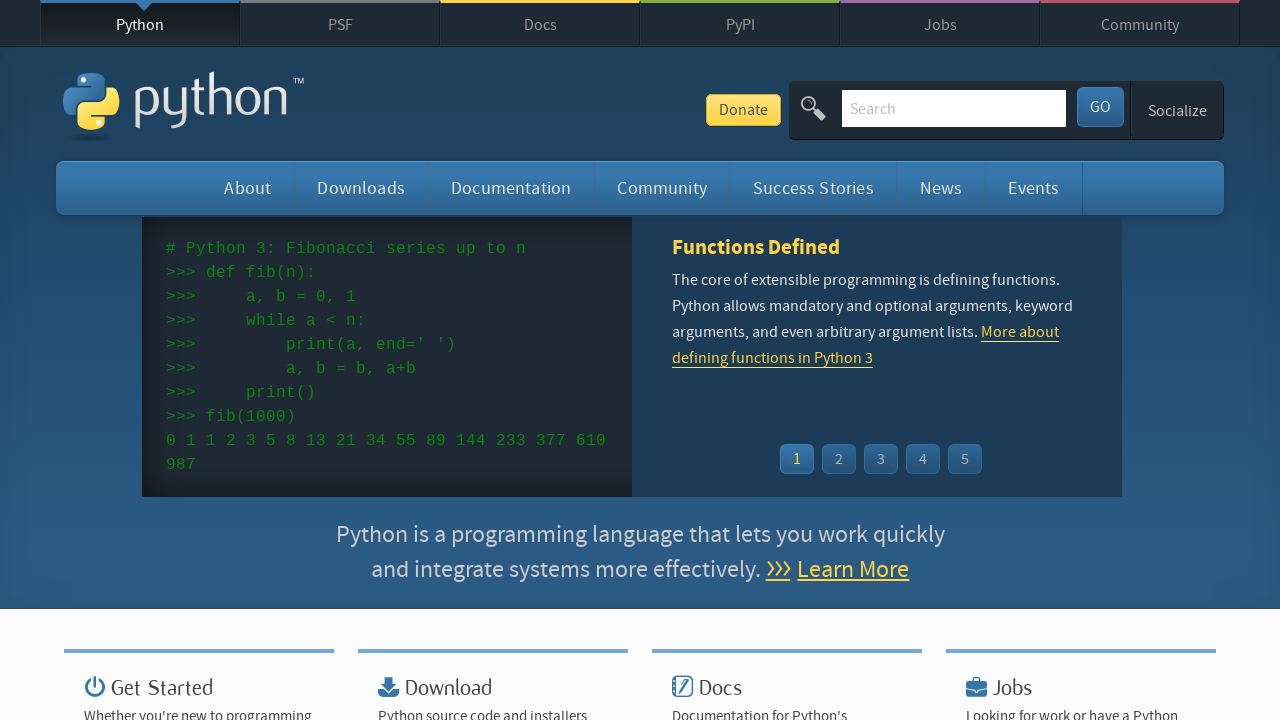

Verified page title contains 'Python'
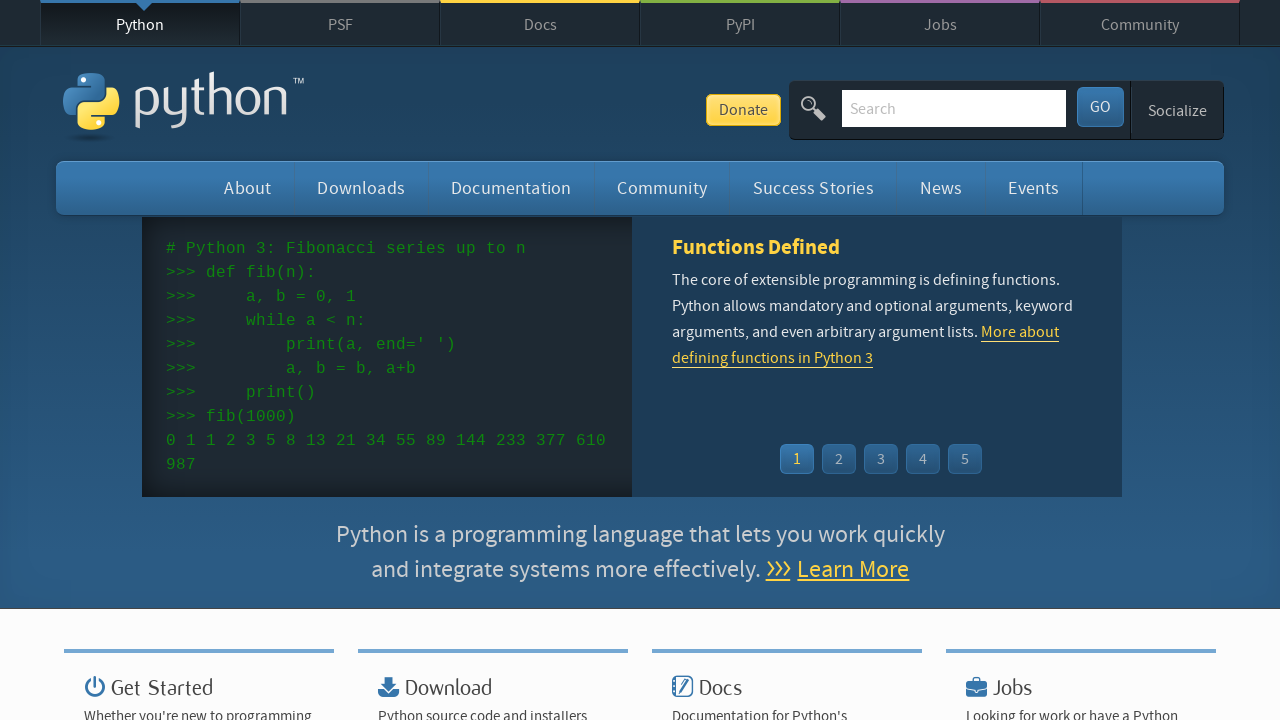

Filled search box with 'pycon' on input[name='q']
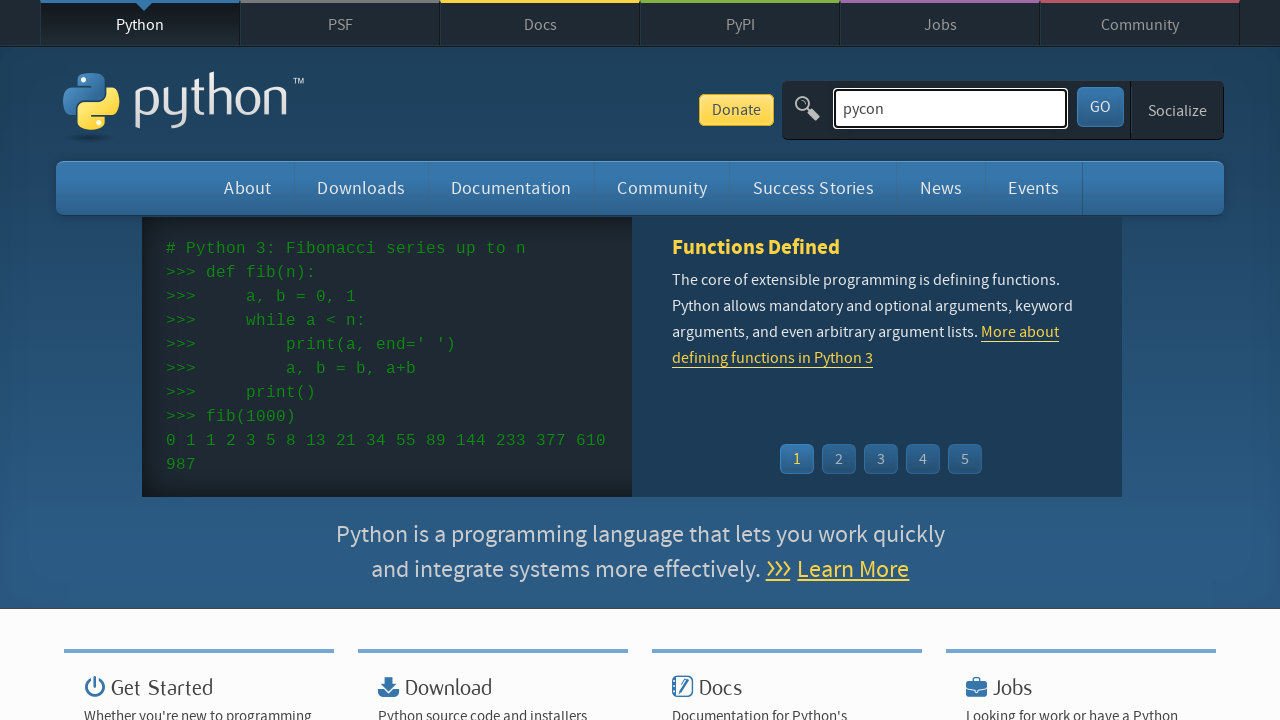

Pressed Enter to submit search form on input[name='q']
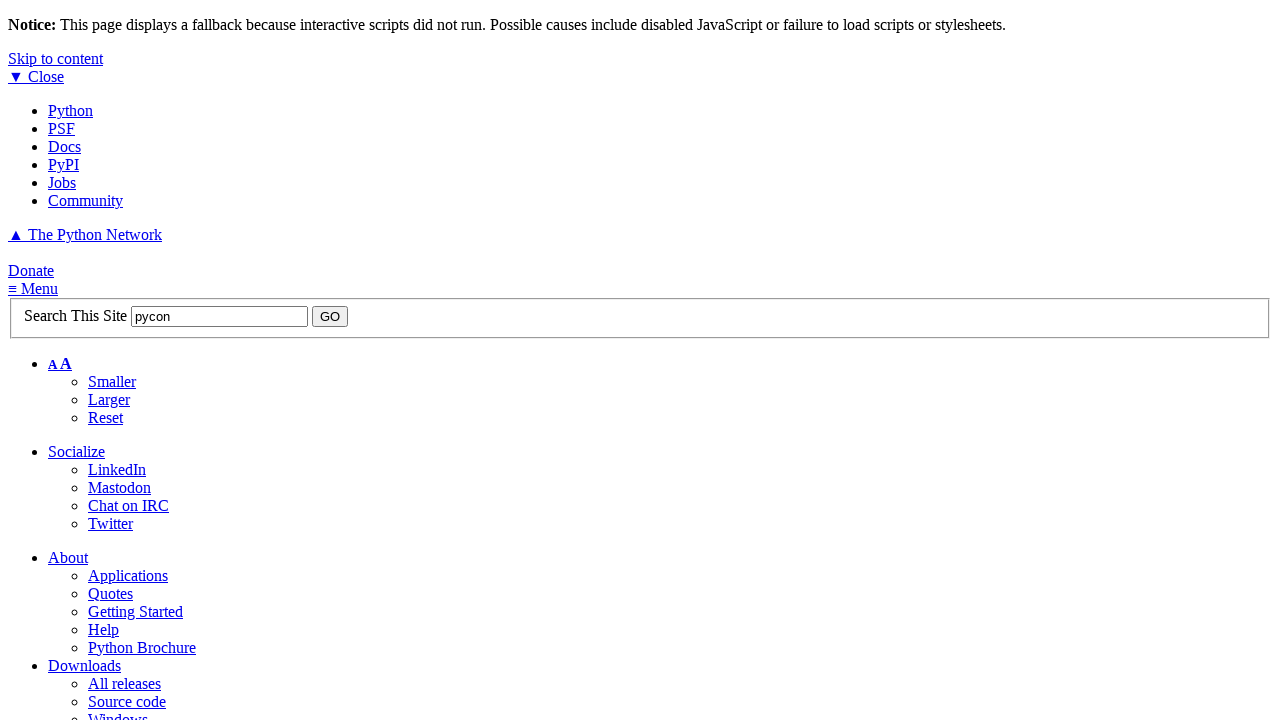

Waited for network idle after search submission
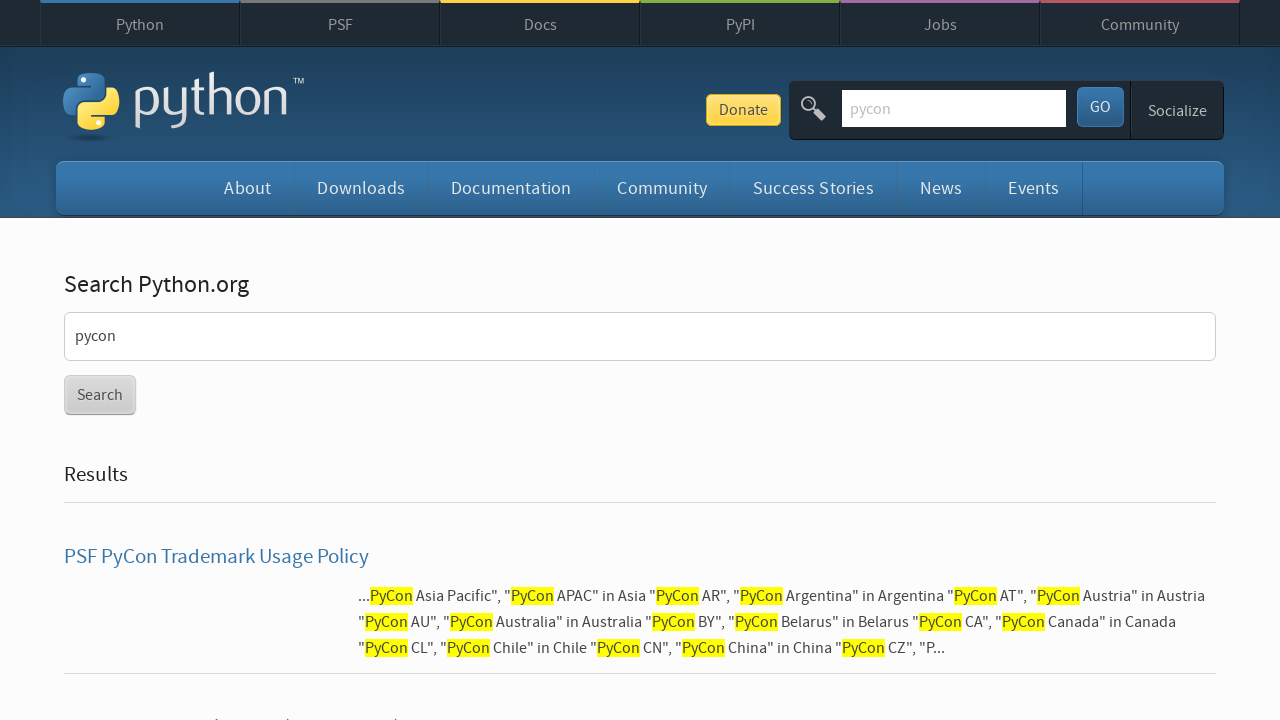

Verified search returned results (no 'No results found' message)
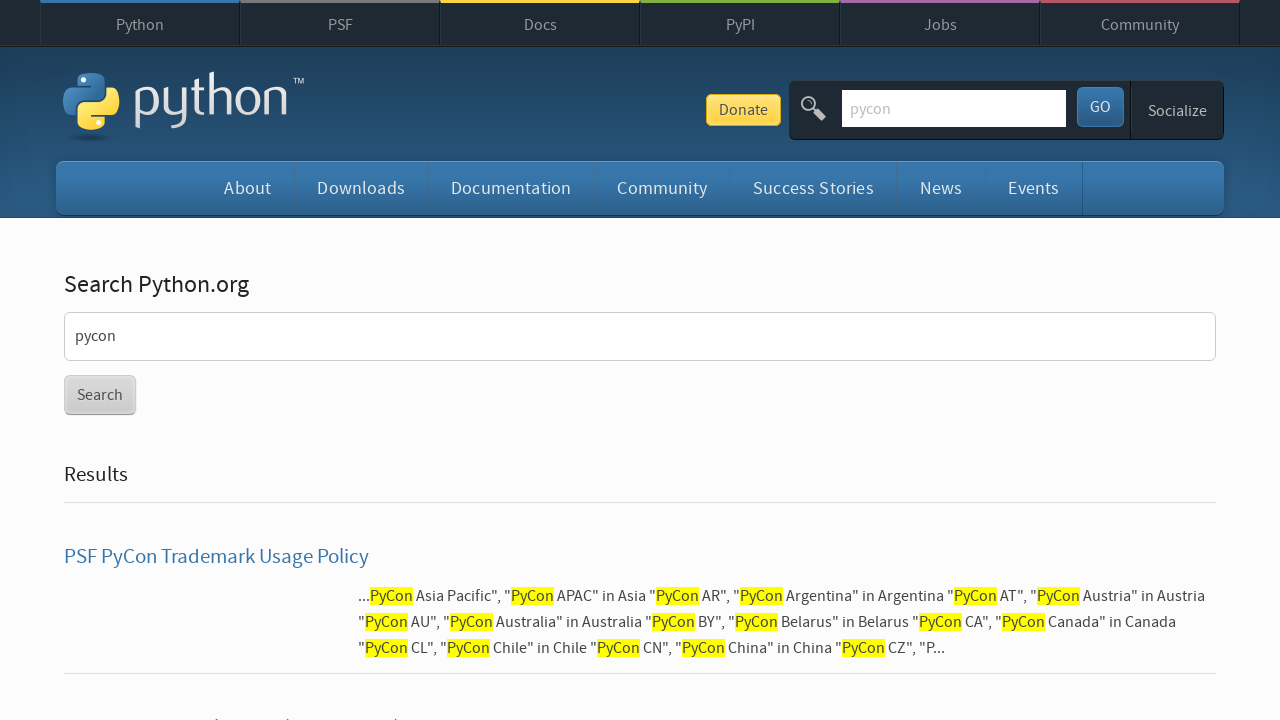

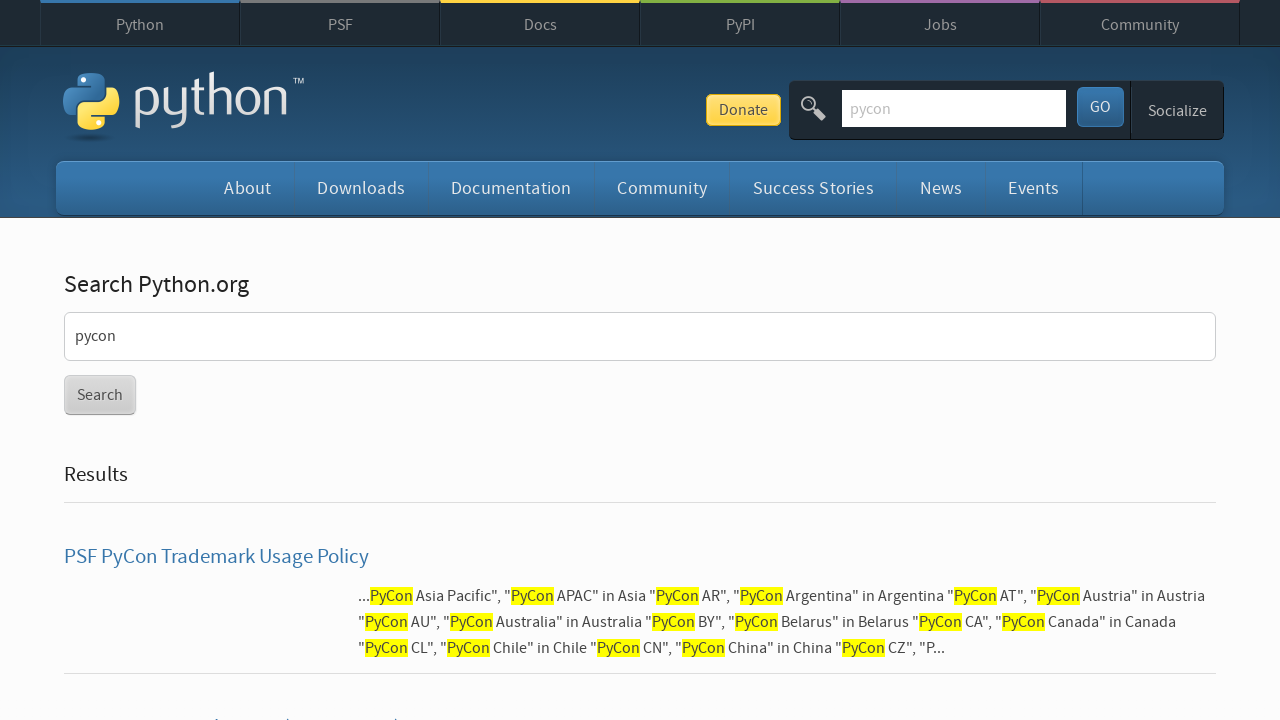